Navigates to Top List section, clicks on Top Rated Real, and verifies Shakespeare is not in the real languages top list.

Starting URL: http://www.99-bottles-of-beer.net/

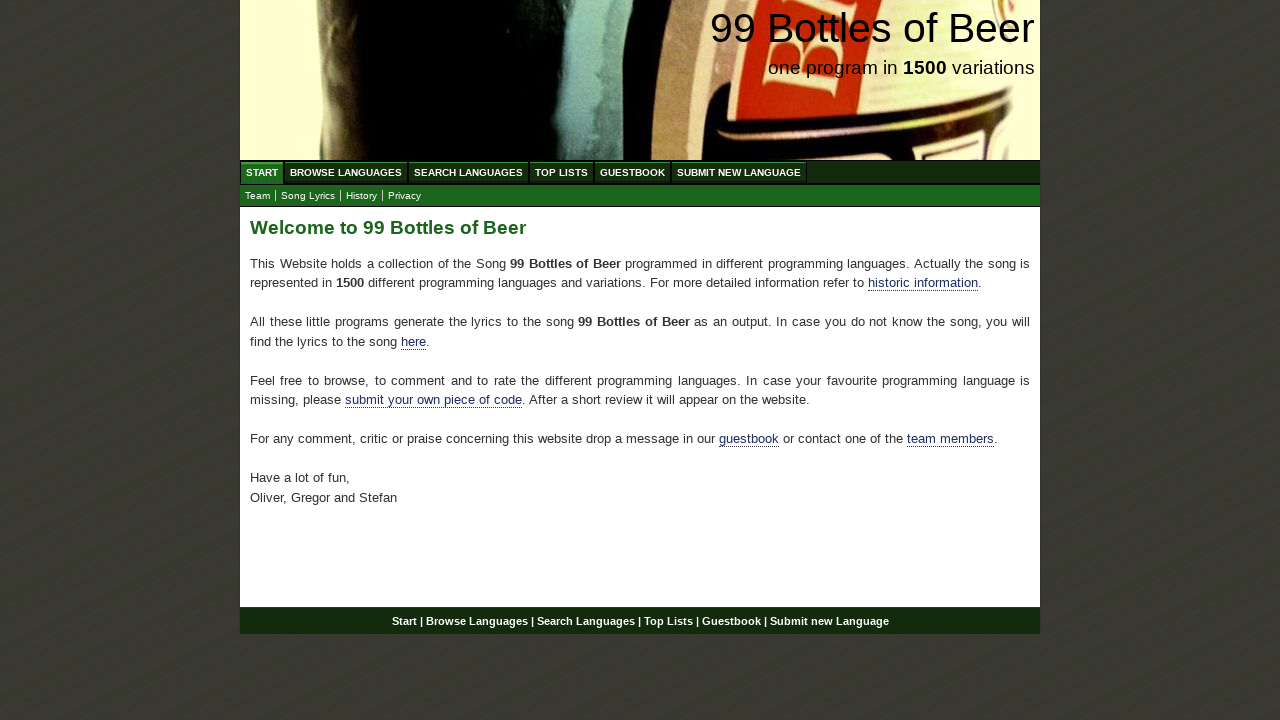

Clicked on Top List menu link at (562, 172) on xpath=//li/a[@href='/toplist.html']
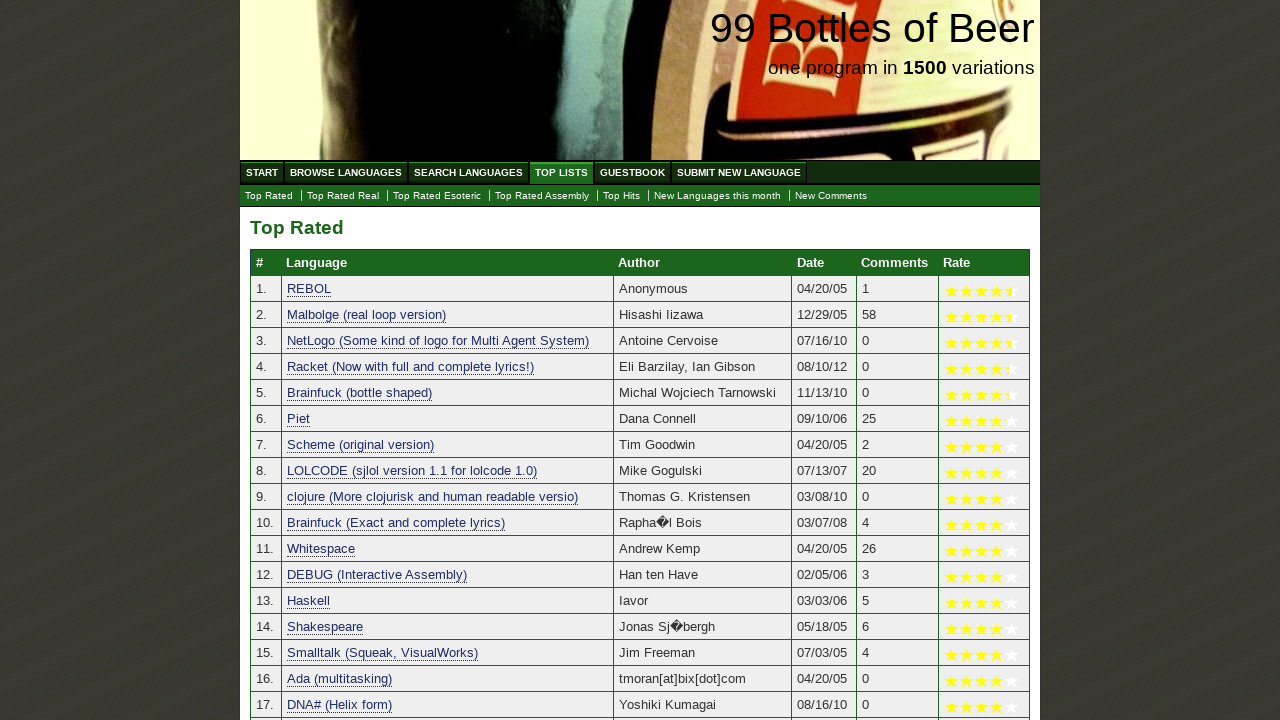

Clicked on Top Rated Real link at (343, 196) on xpath=//a[@href='./toplist_real.html']
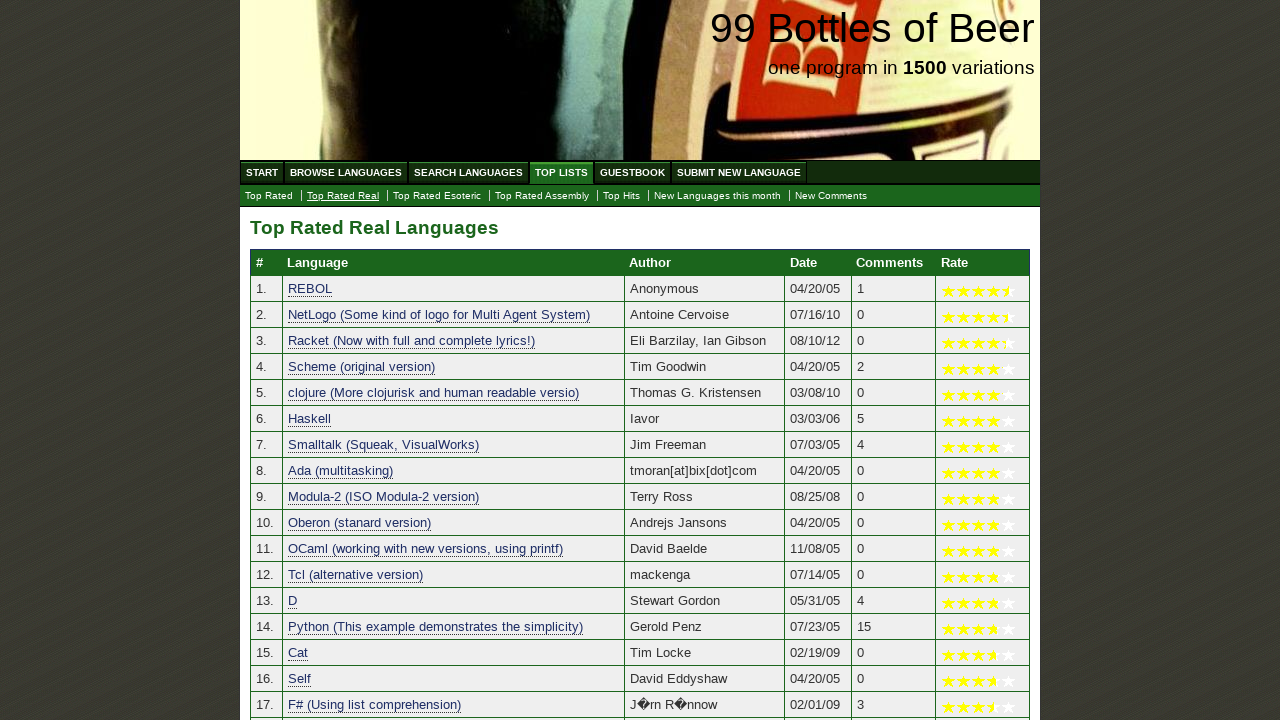

Waited for top rated real languages table to load
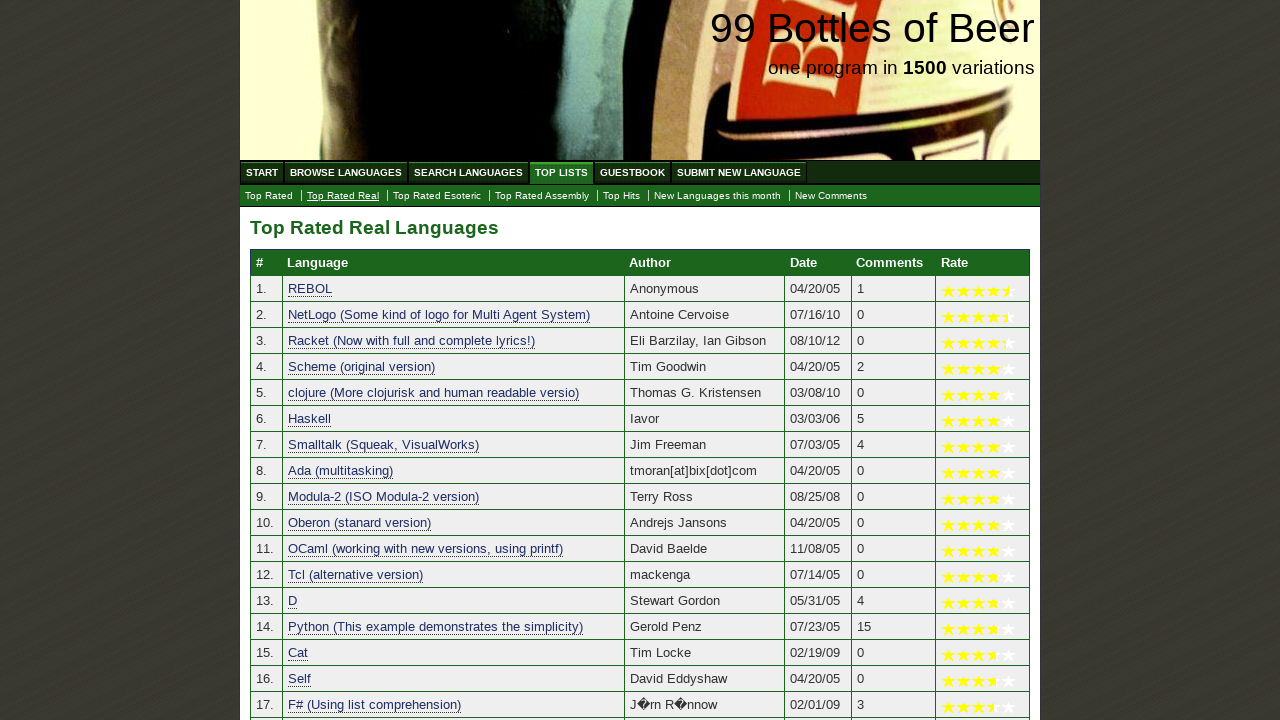

Verified that Shakespeare is not present in the real languages top list
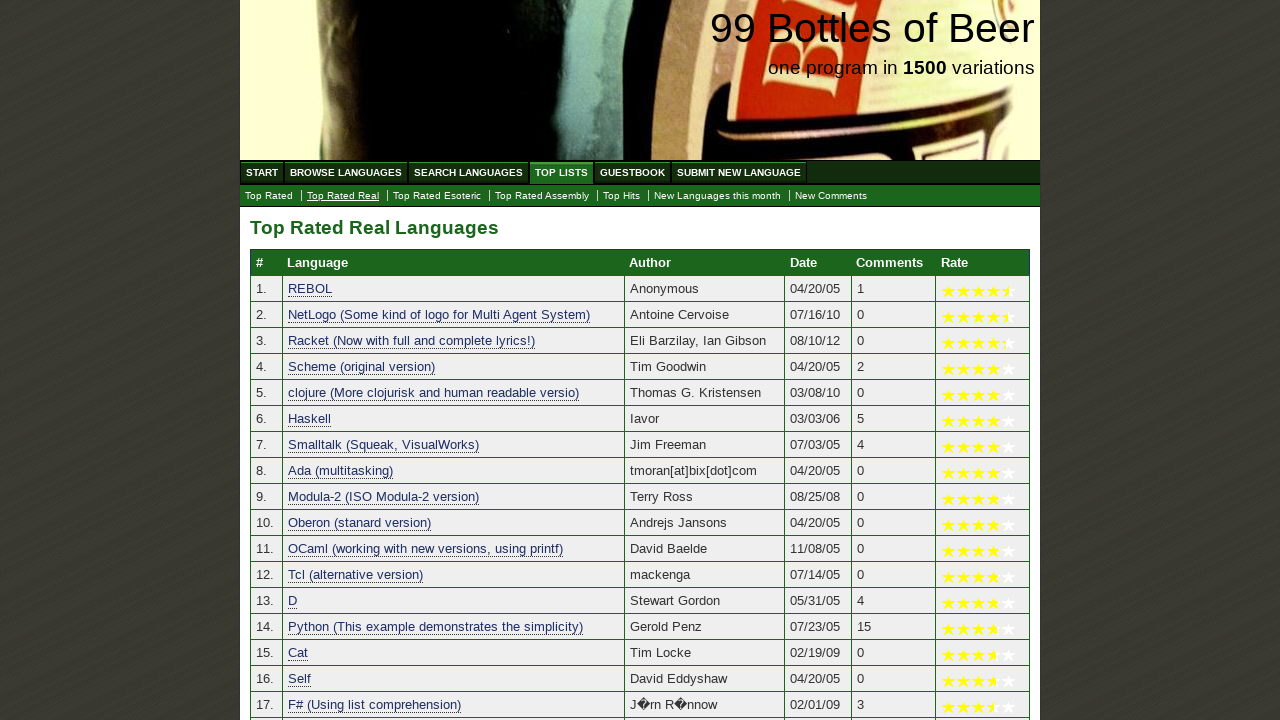

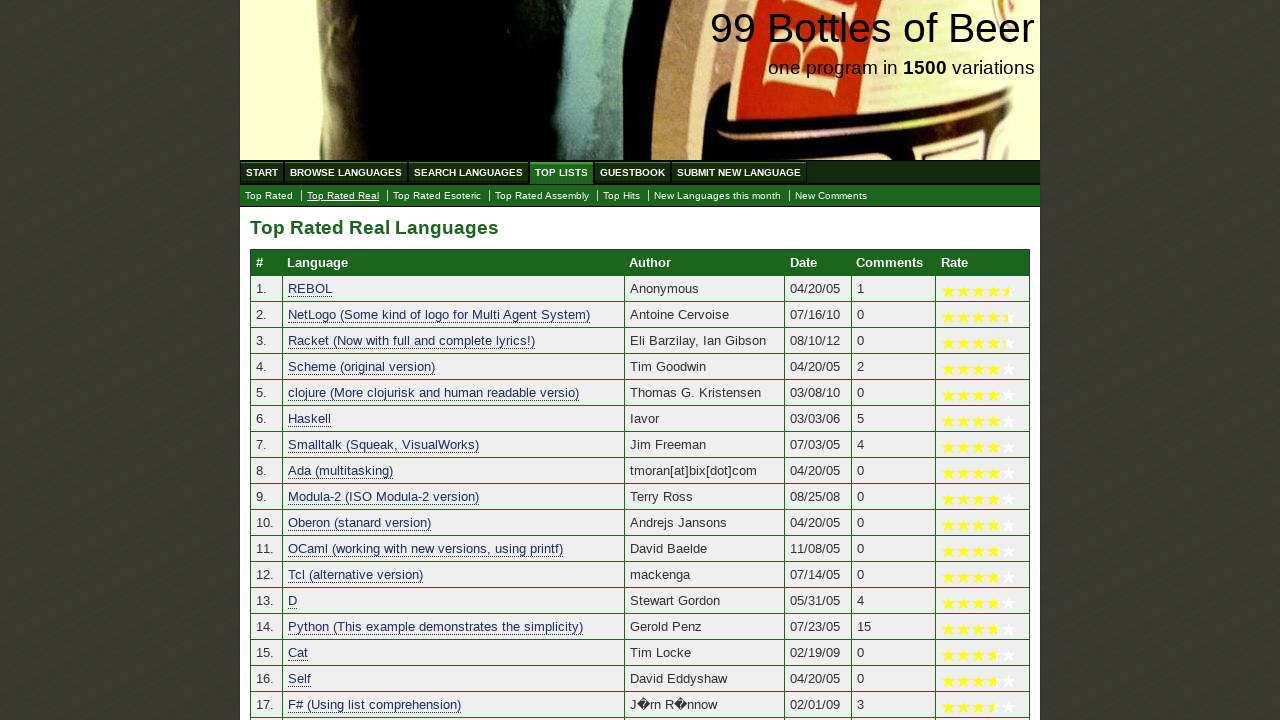